Tests multiple selection dropdown by selecting options using different methods: by index, by value, and by visible text

Starting URL: https://www.letskodeit.com/practice

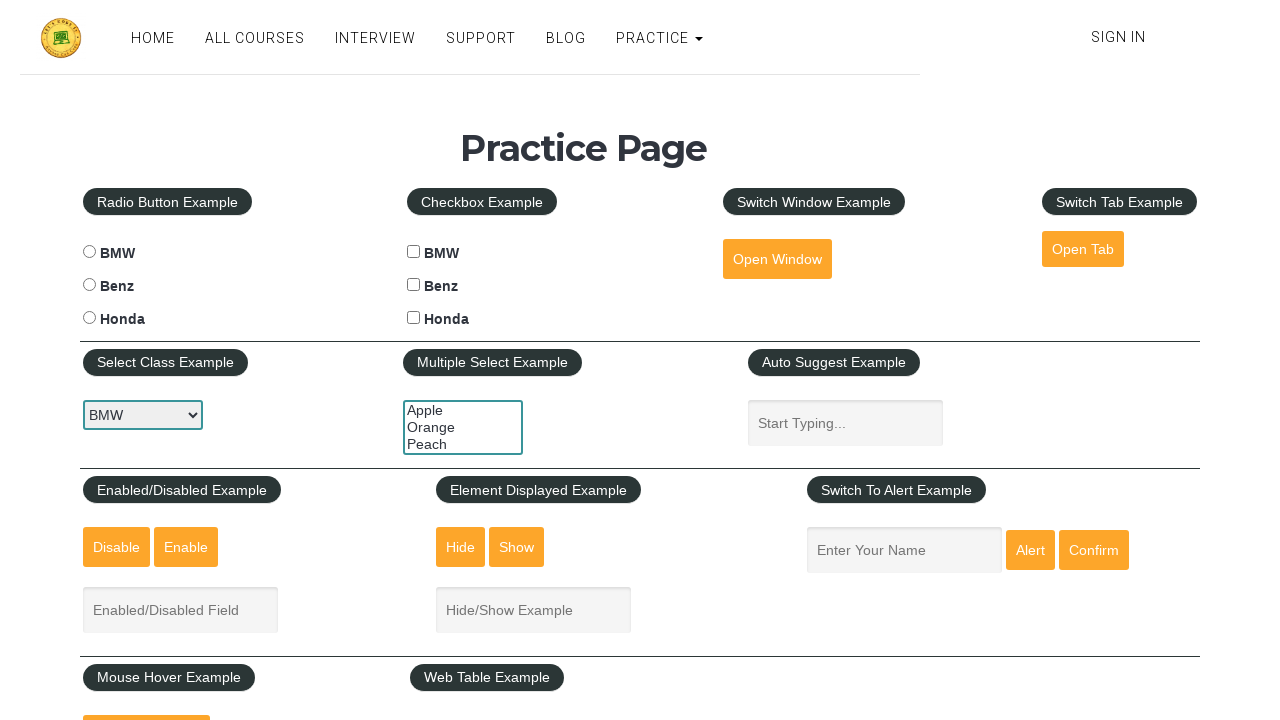

Located multiple select dropdown element
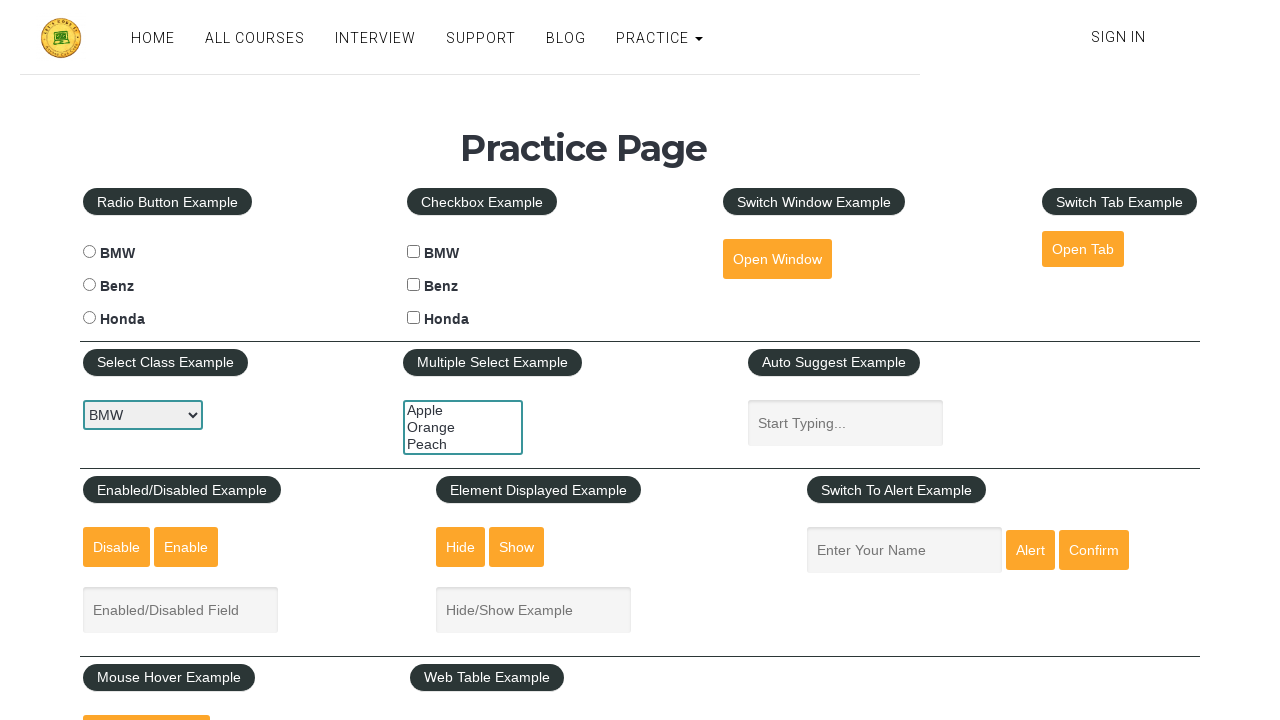

Selected first option by index on #multiple-select-example
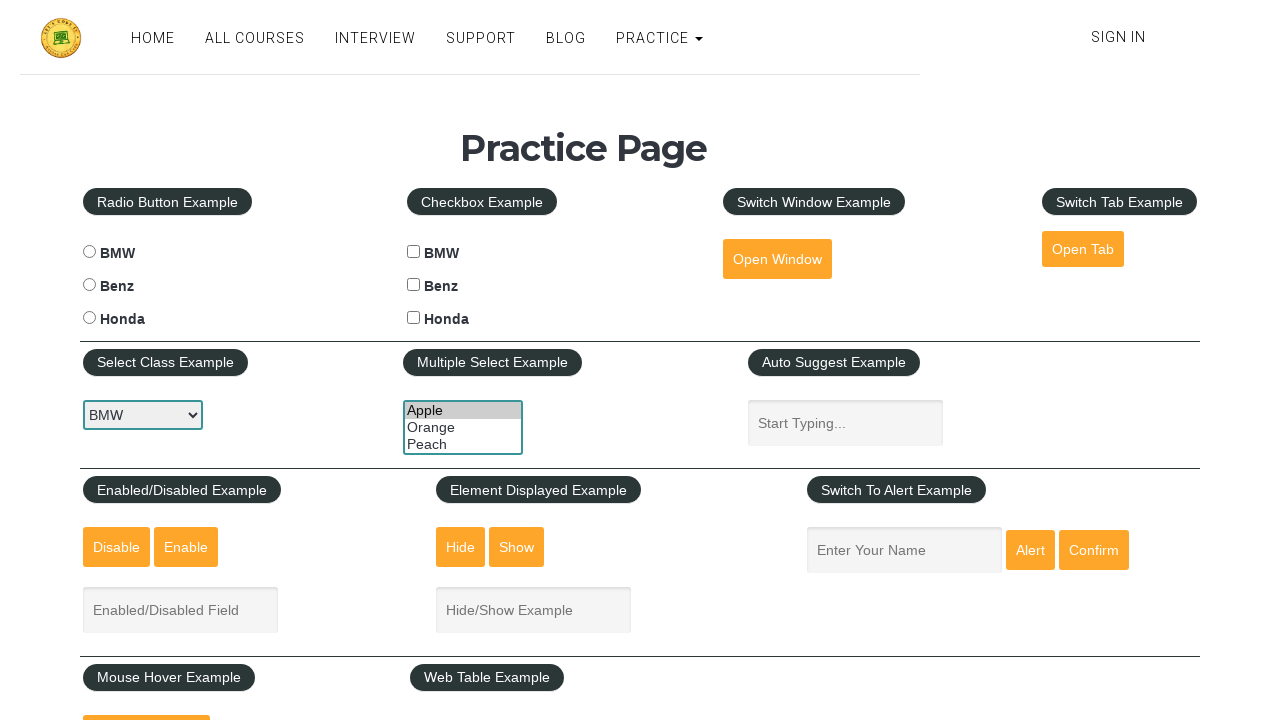

Selected 'orange' option by value on #multiple-select-example
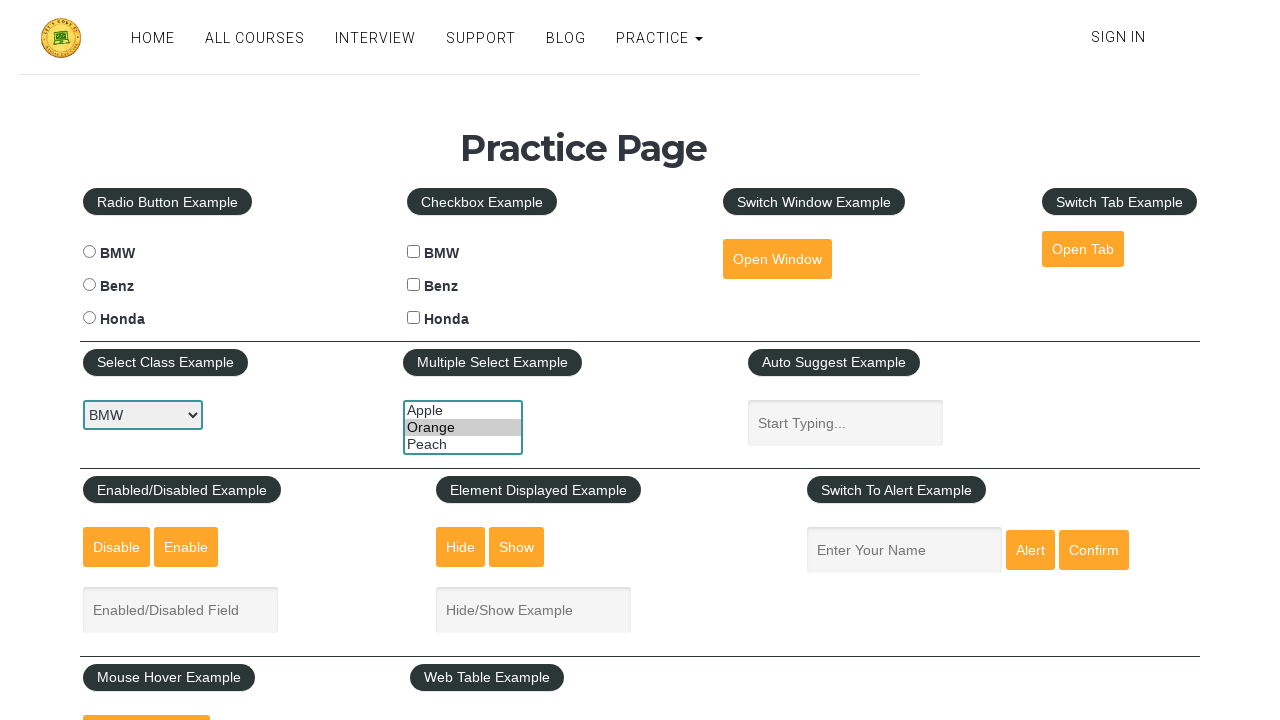

Selected 'Peach' option by visible text on #multiple-select-example
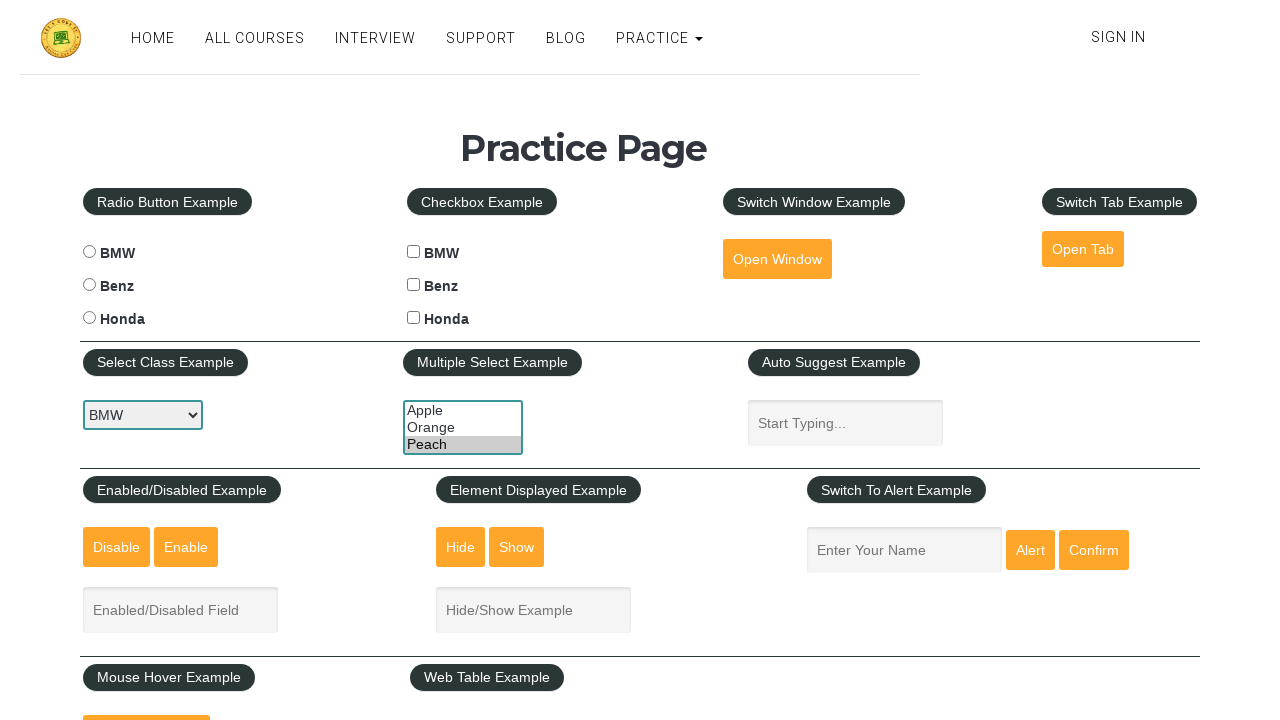

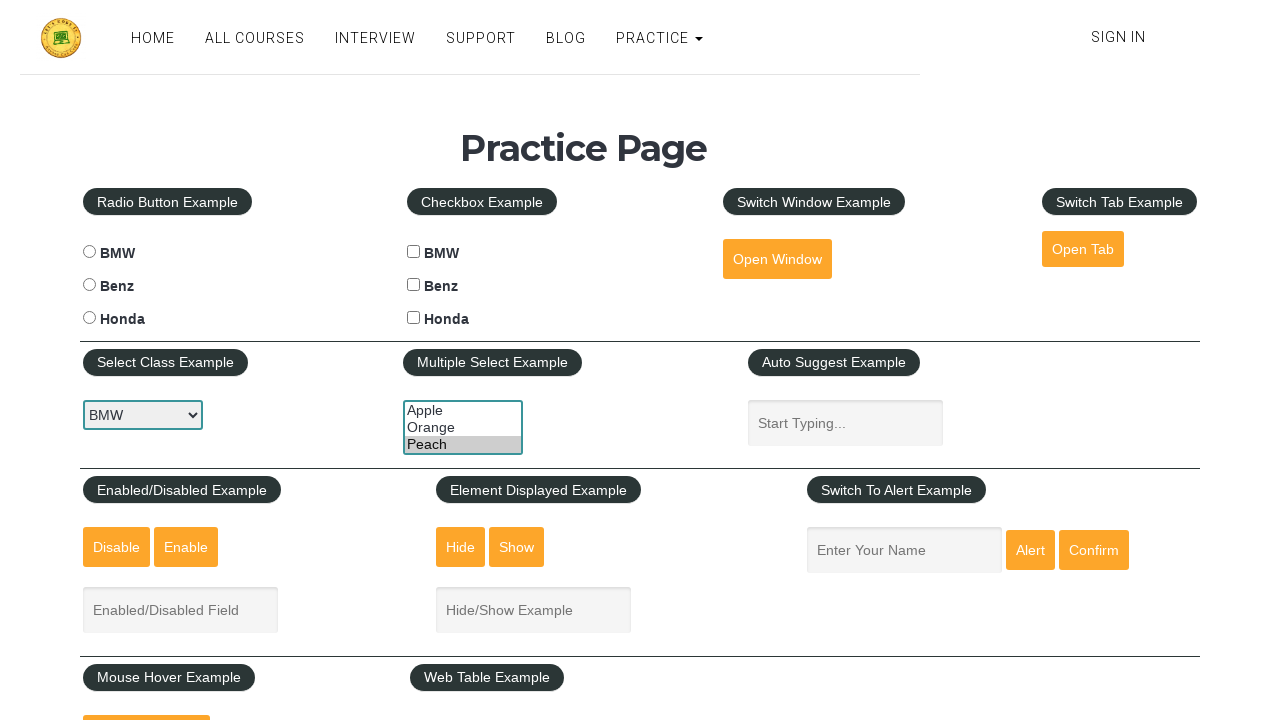